Navigates to Lenskart website homepage and verifies it loads successfully

Starting URL: https://www.lenskart.com/

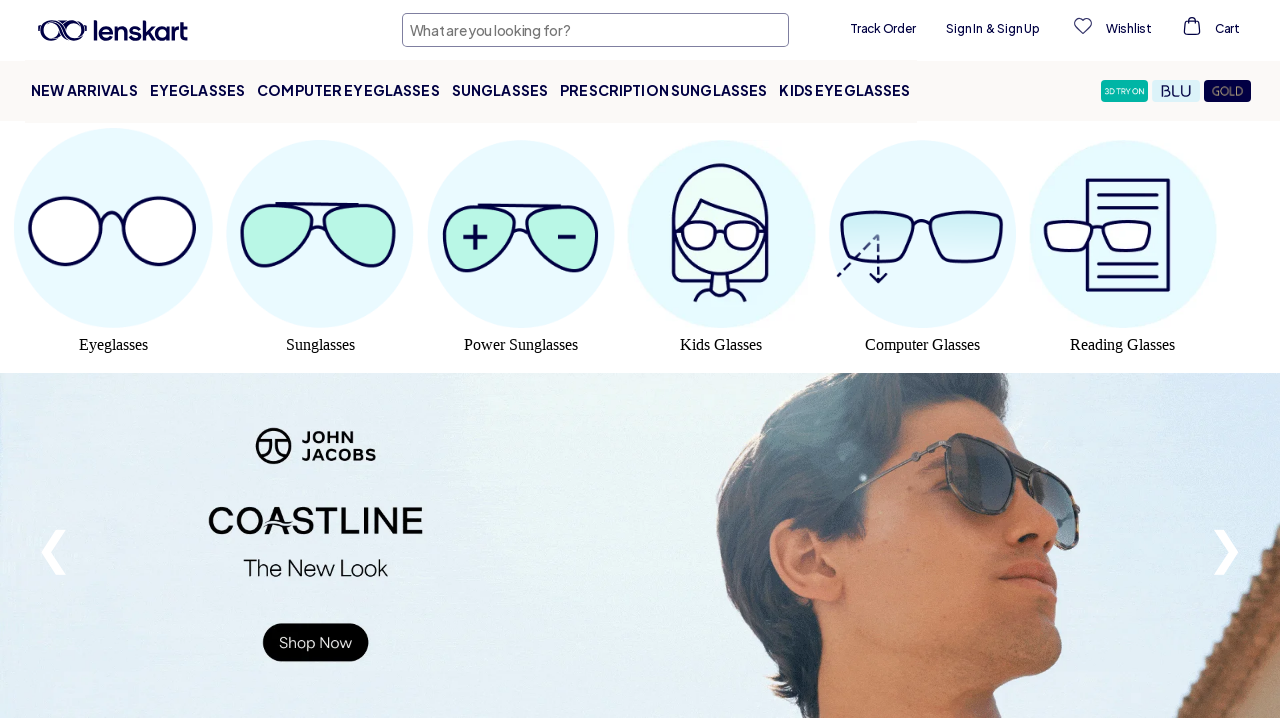

Waited for Lenskart homepage to load (DOM content loaded)
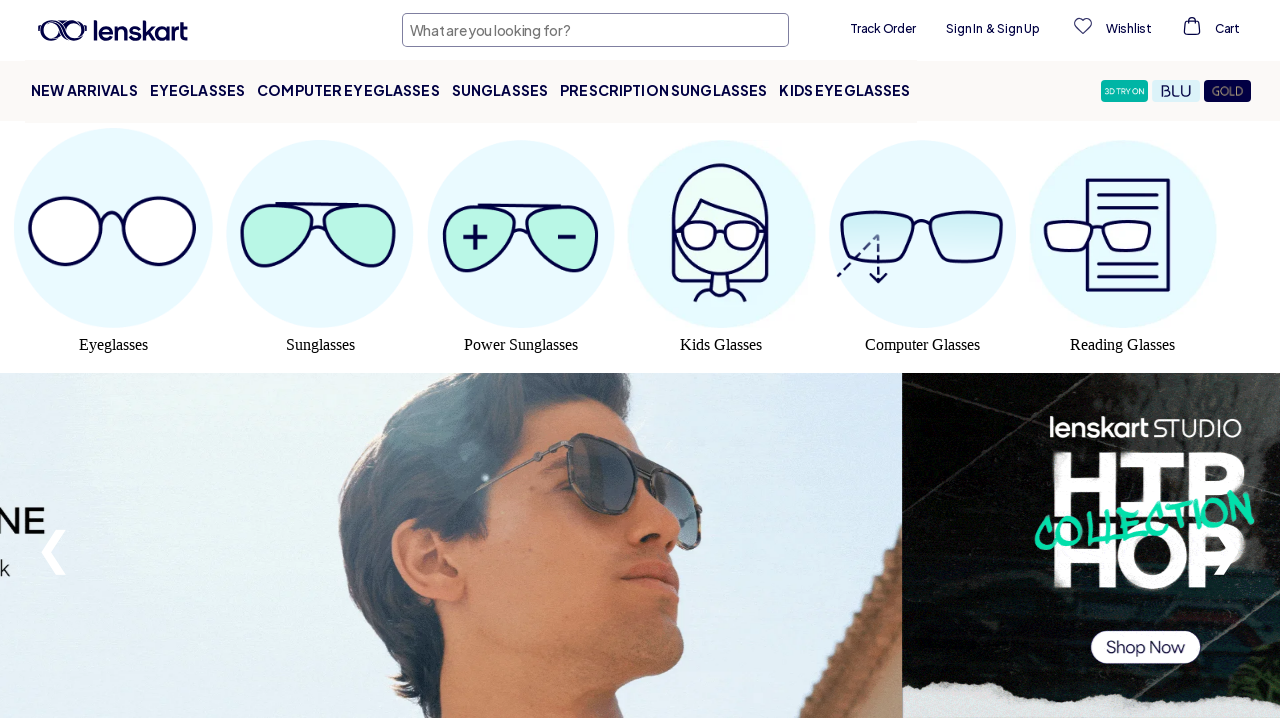

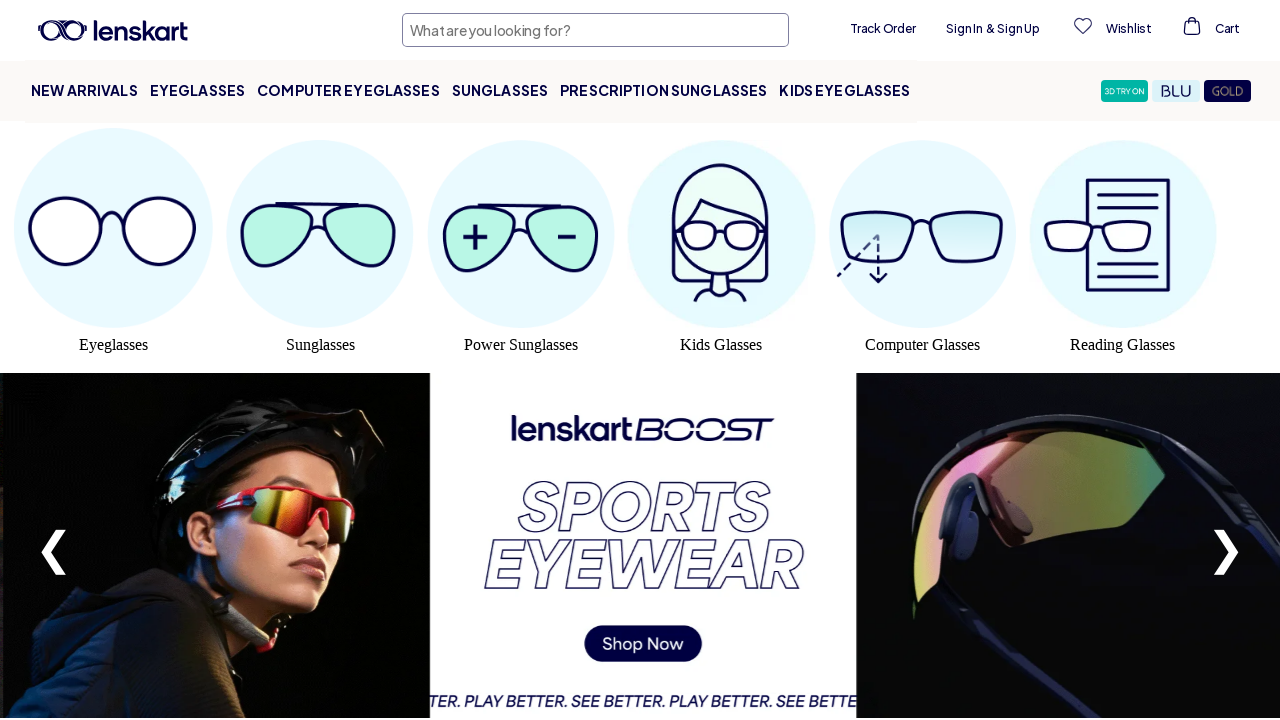